Tests JavaScript confirm alert handling by clicking a button that triggers a confirm dialog, then dismissing it by clicking Cancel

Starting URL: https://demoqa.com/alerts

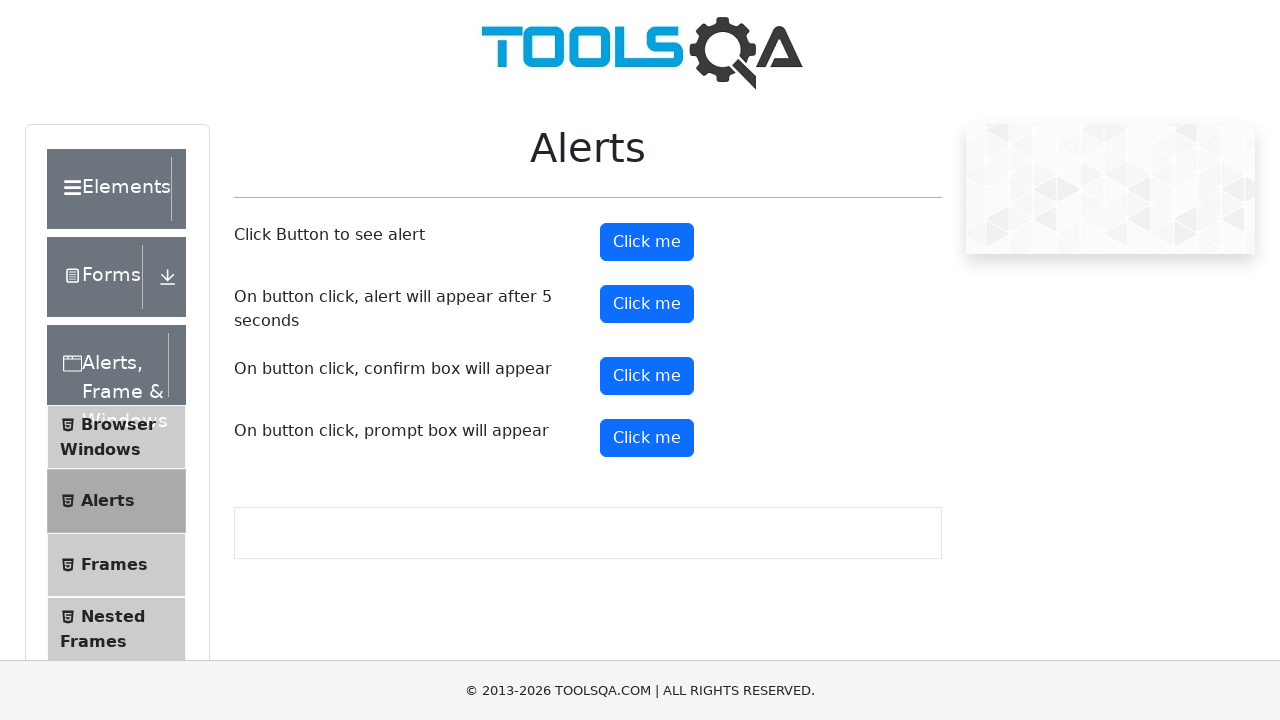

Clicked the confirm button to trigger alert dialog at (647, 376) on button#confirmButton
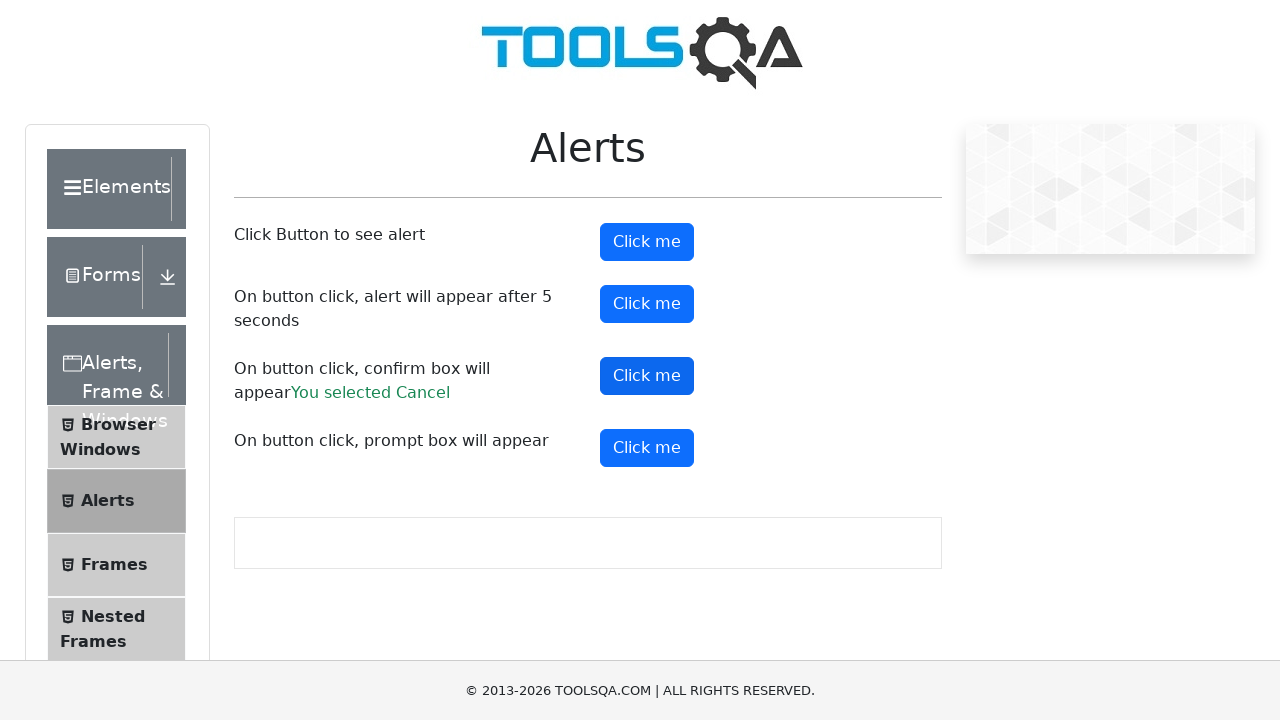

Set up dialog handler to dismiss confirm alert
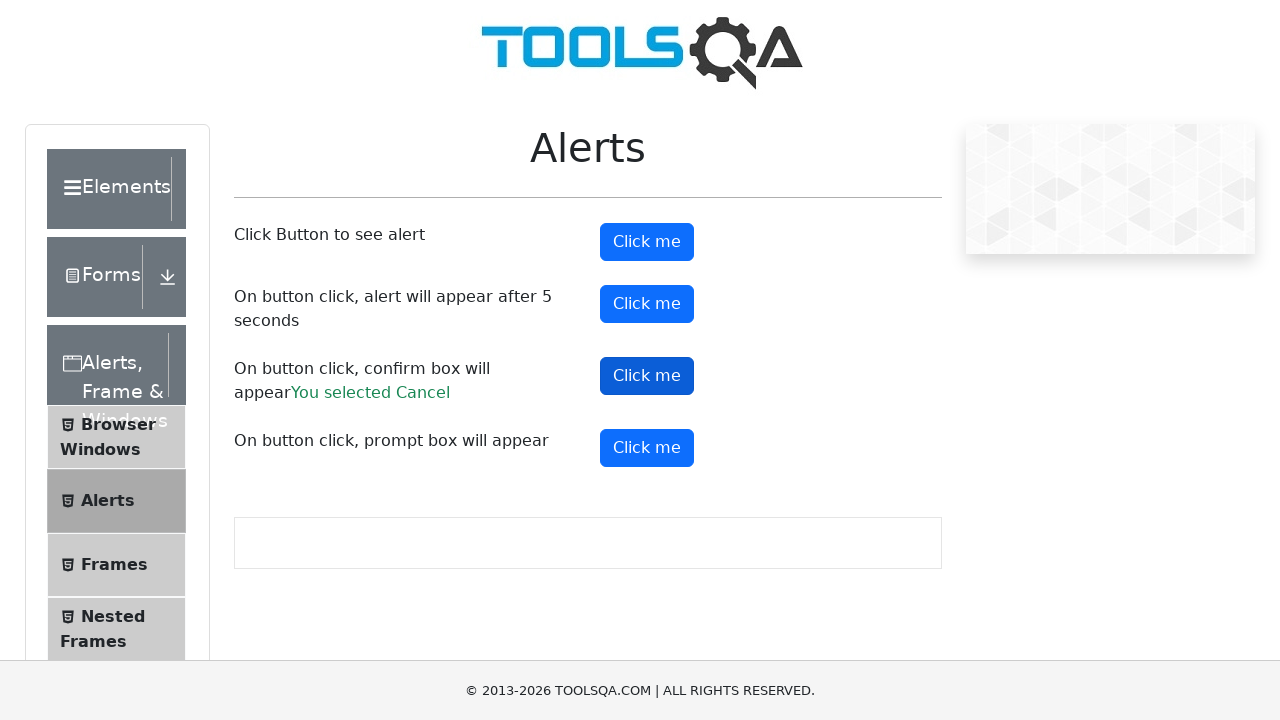

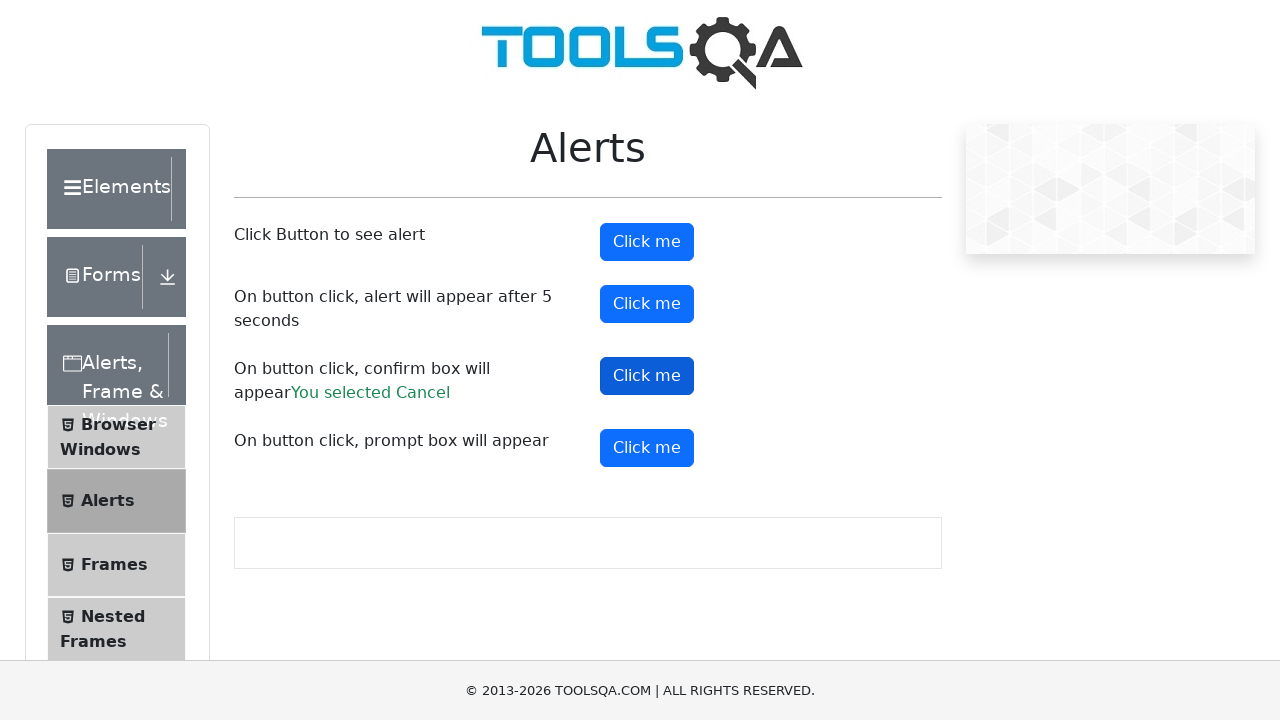